Tests a slow calculator application by setting a delay, performing a calculation (7+8), and verifying the result equals 15

Starting URL: https://bonigarcia.dev/selenium-webdriver-java/slow-calculator.html

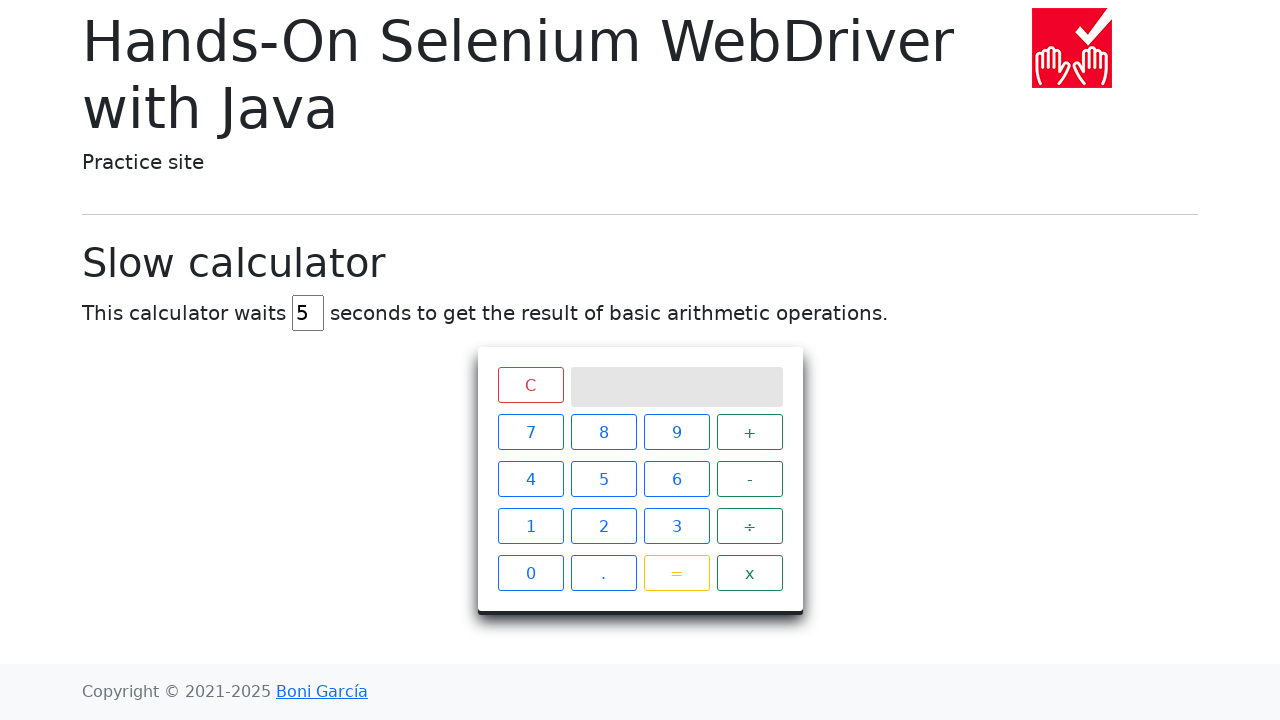

Cleared the delay input field on #delay
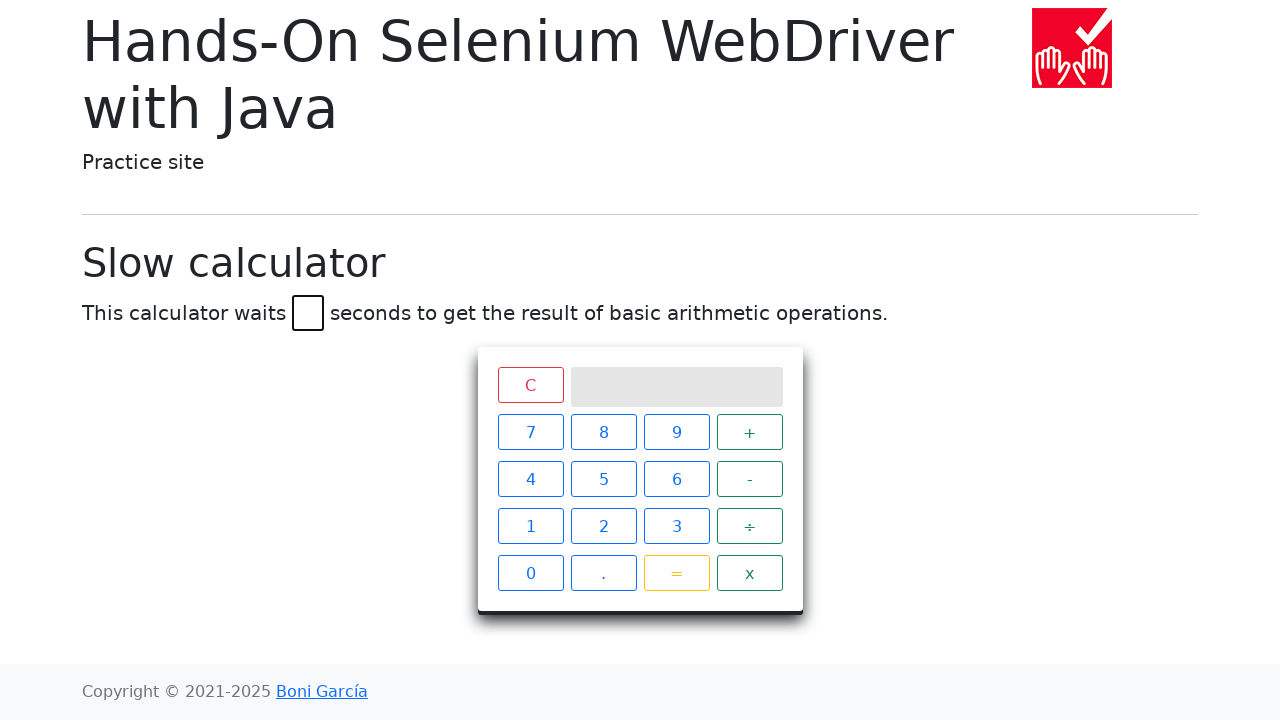

Set delay to 45 seconds on #delay
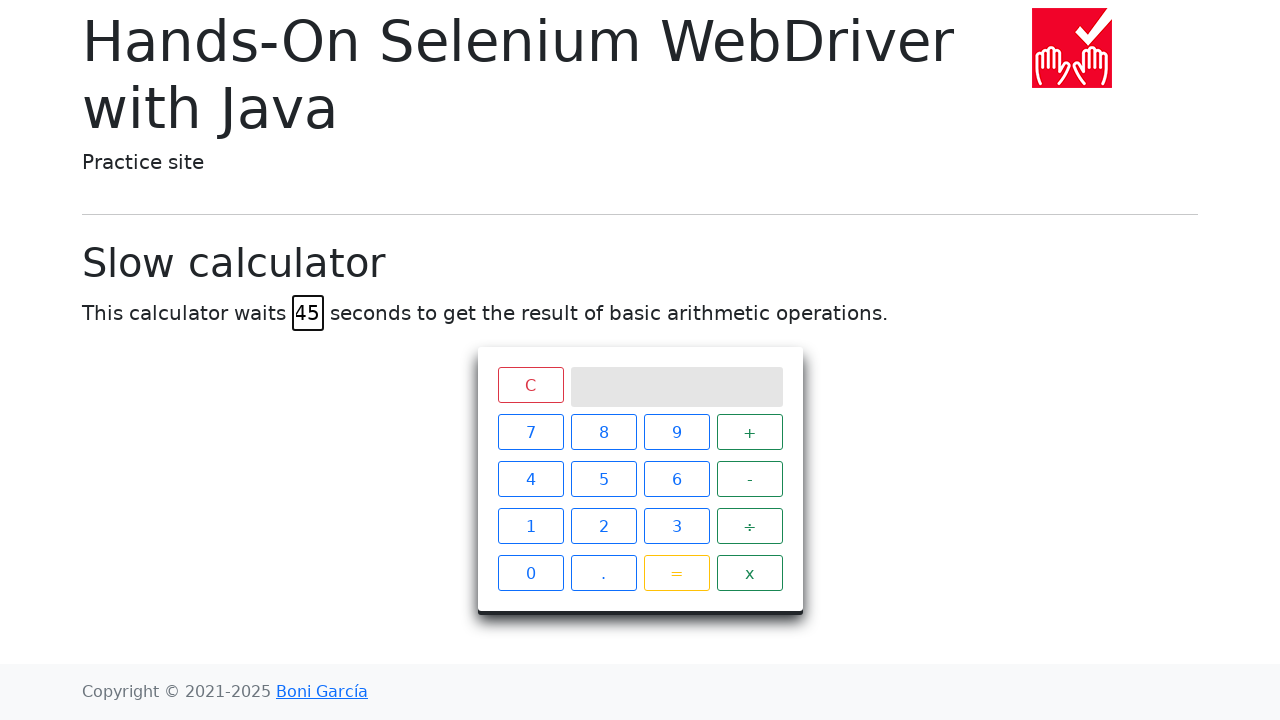

Clicked number 7 at (530, 432) on xpath=//span[text()="7"]
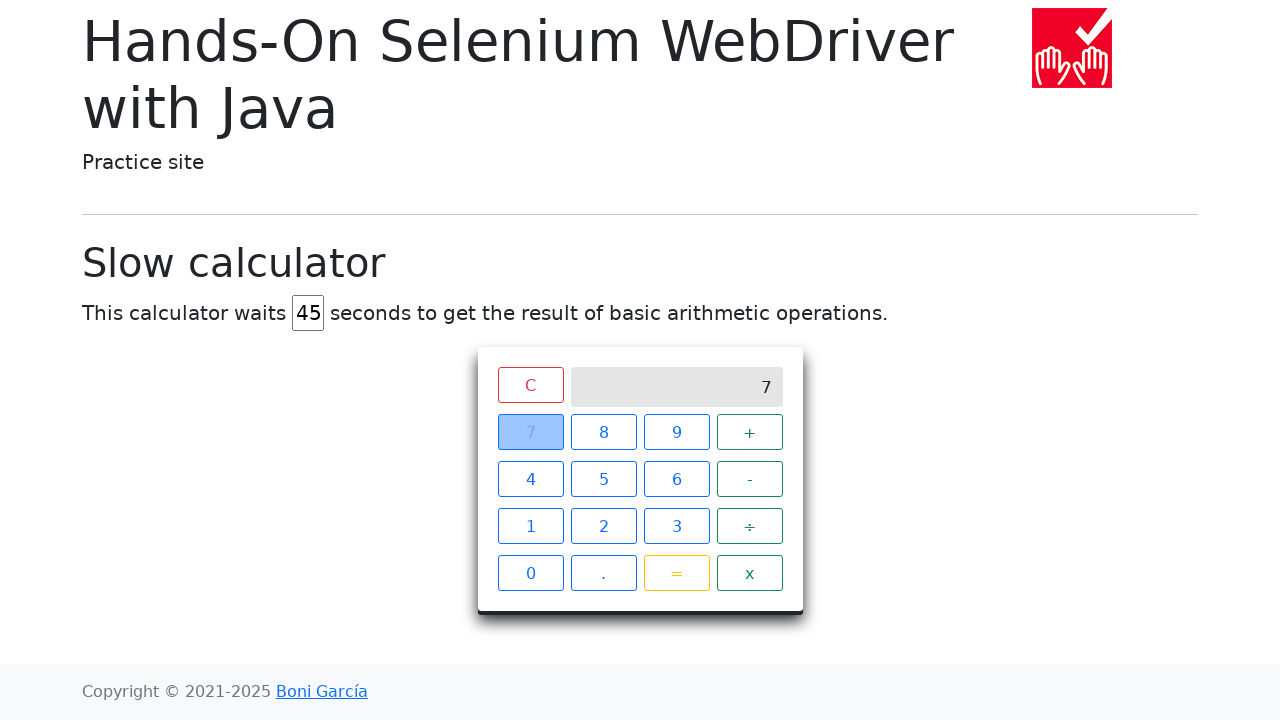

Clicked addition operator at (750, 432) on xpath=//span[text()="+"]
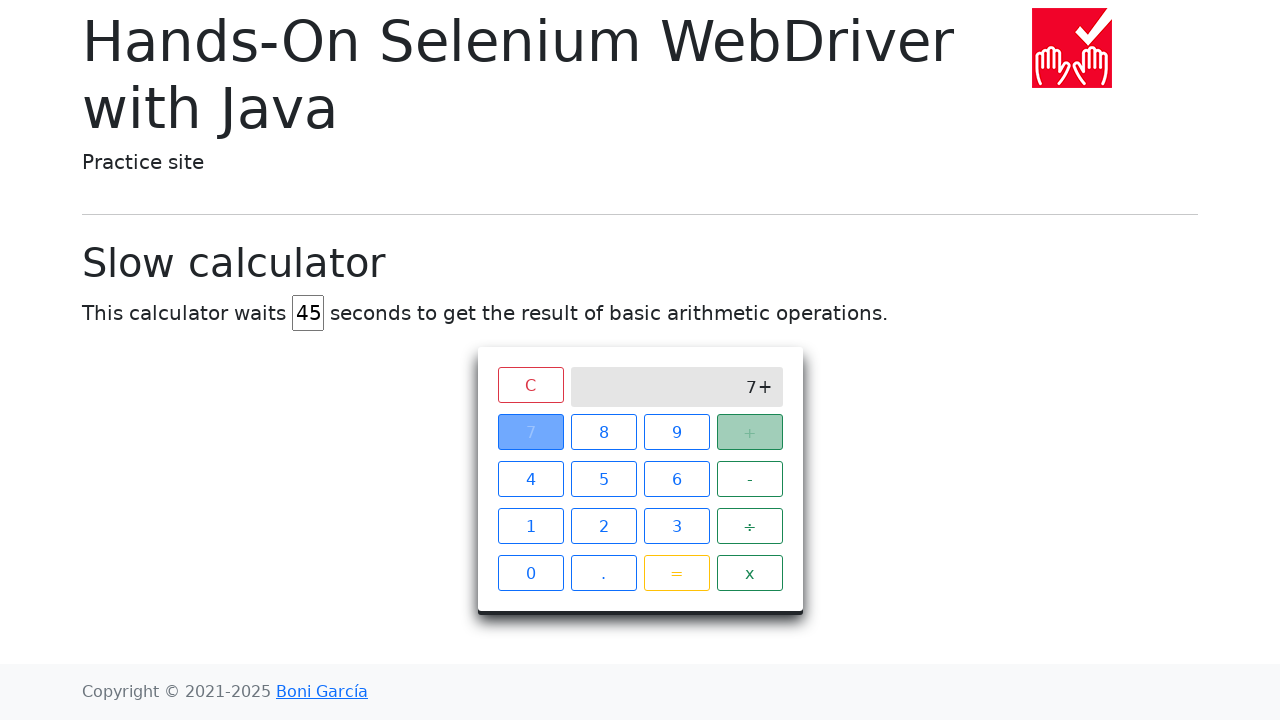

Clicked number 8 at (604, 432) on xpath=//span[text()="8"]
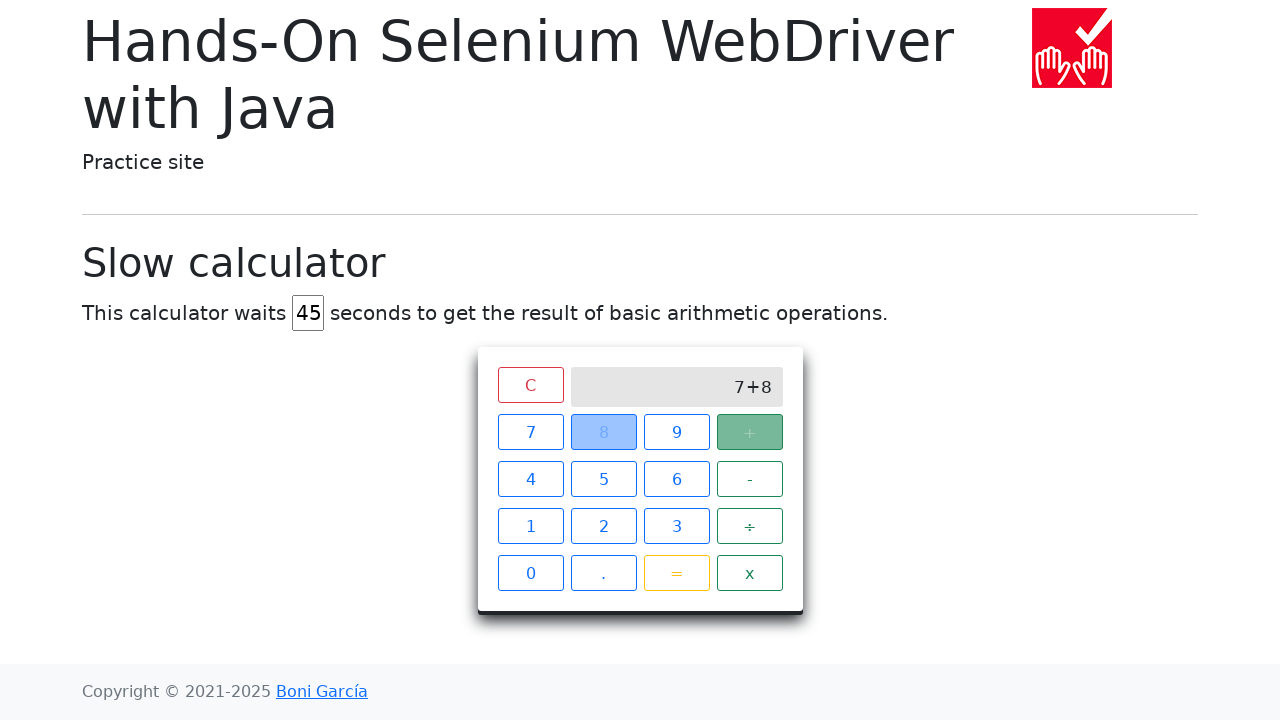

Clicked equals button to perform calculation at (676, 573) on xpath=//span[text()="="]
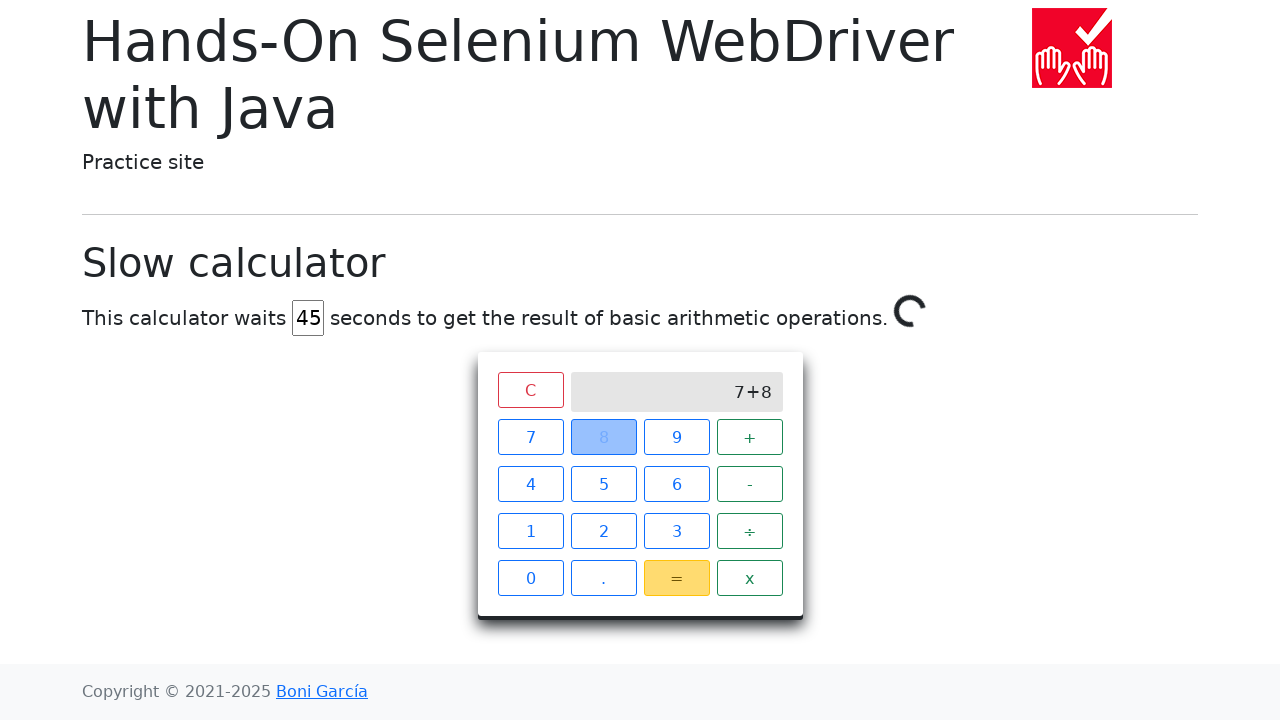

Waited for calculation result to appear (45 second delay completed)
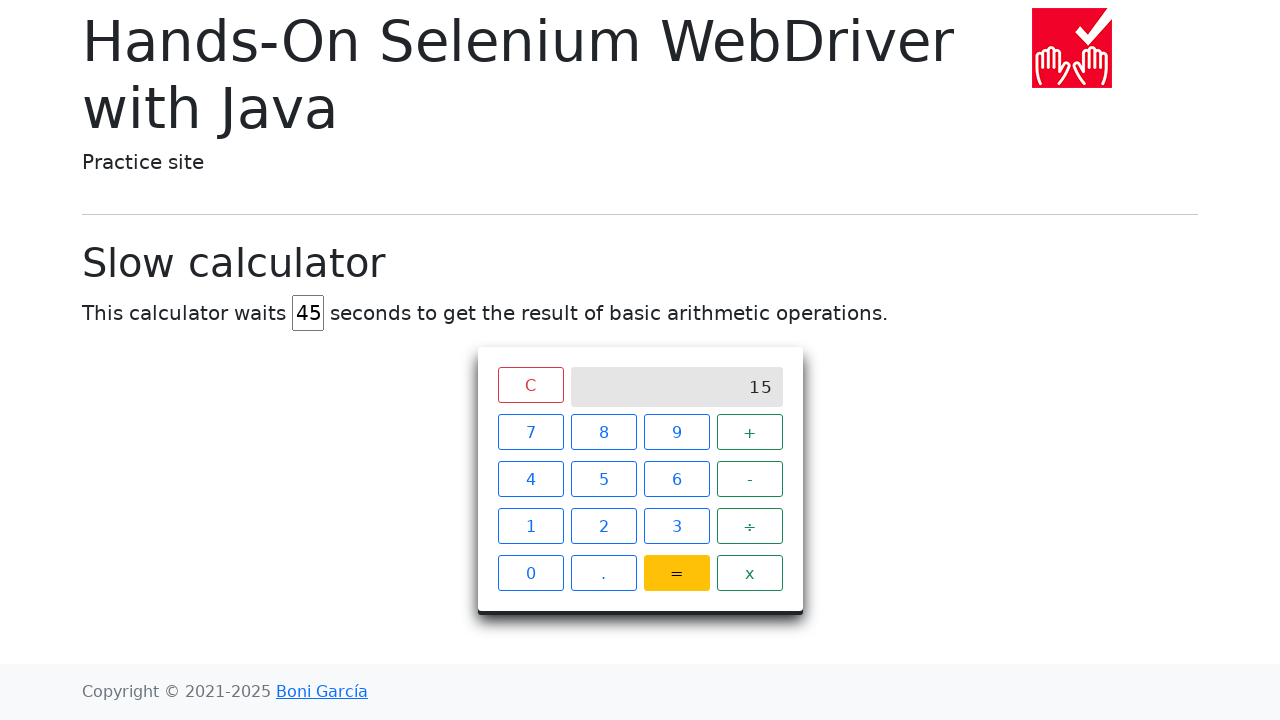

Verified result equals 15
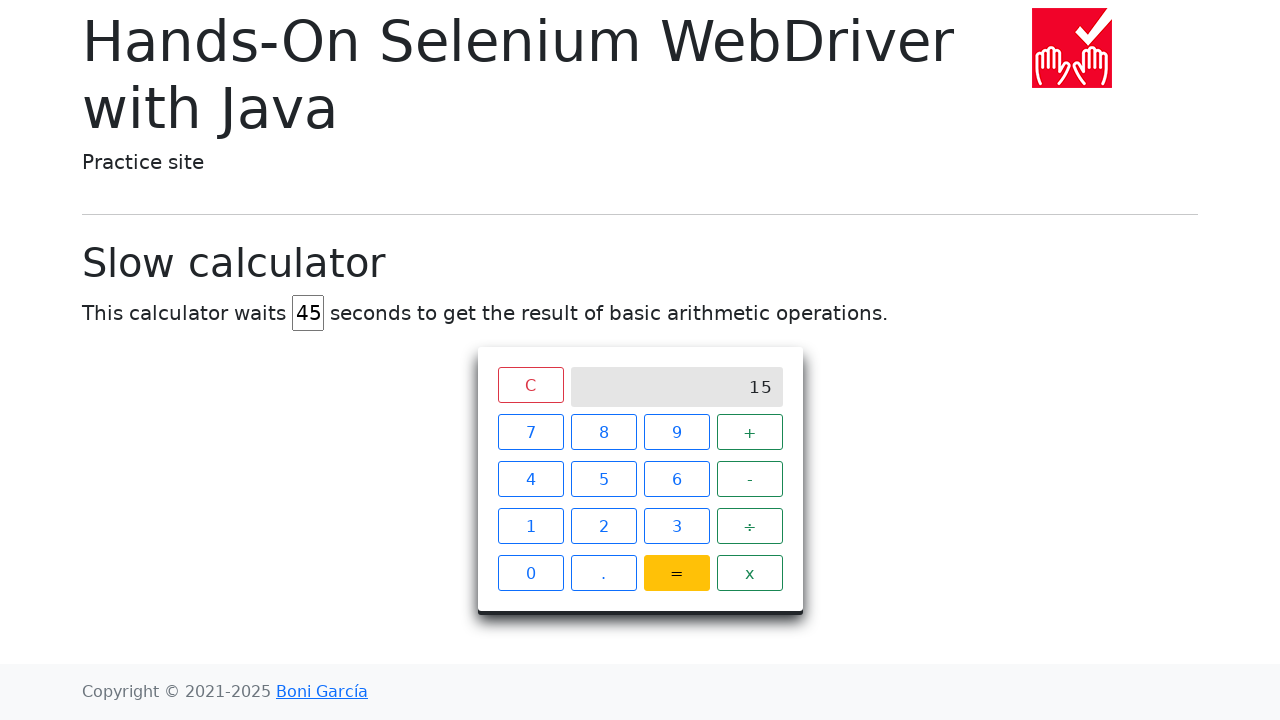

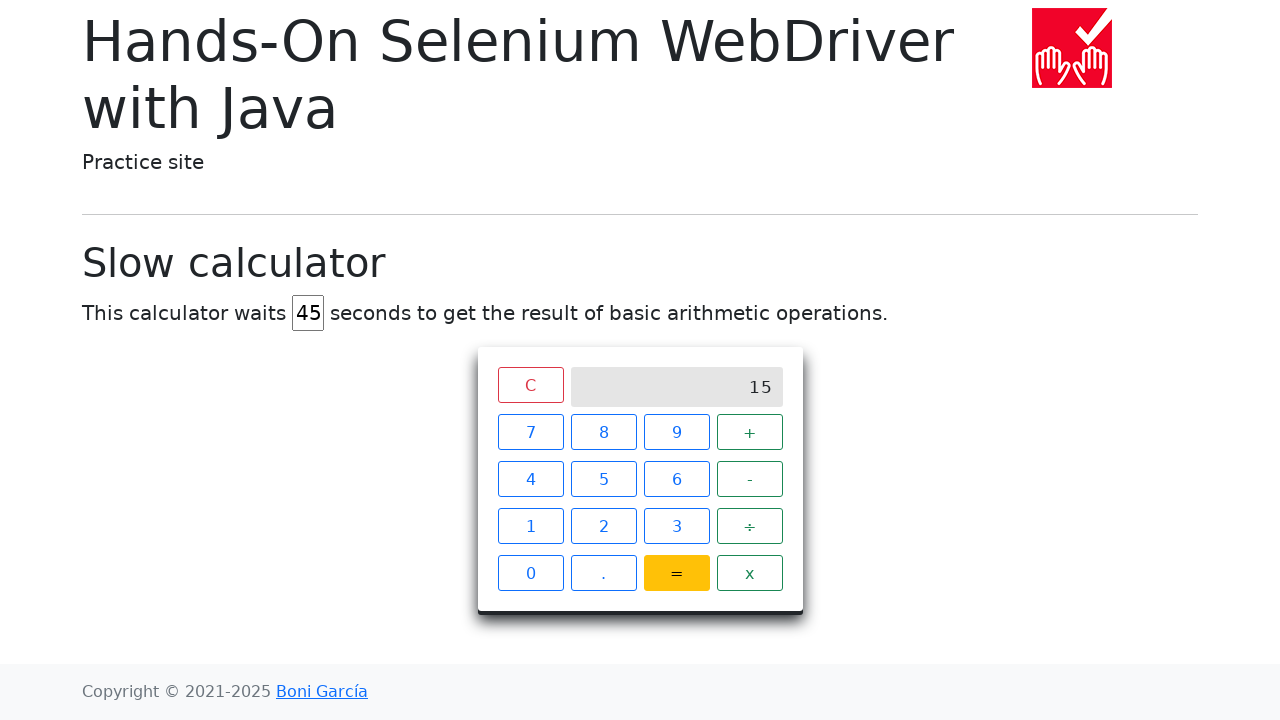